Tests iframe handling by locating an iframe and clicking on a lifetime access link within it

Starting URL: https://rahulshettyacademy.com/AutomationPractice/

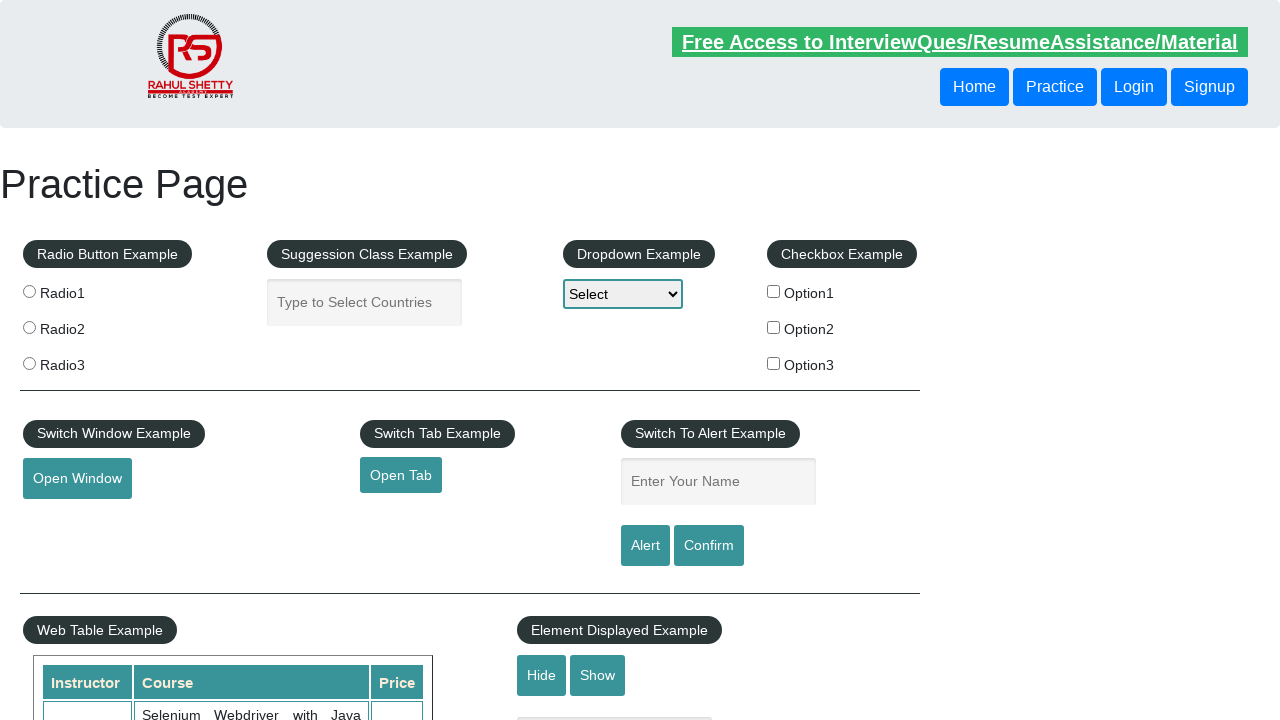

Located iframe with id 'courses-iframe'
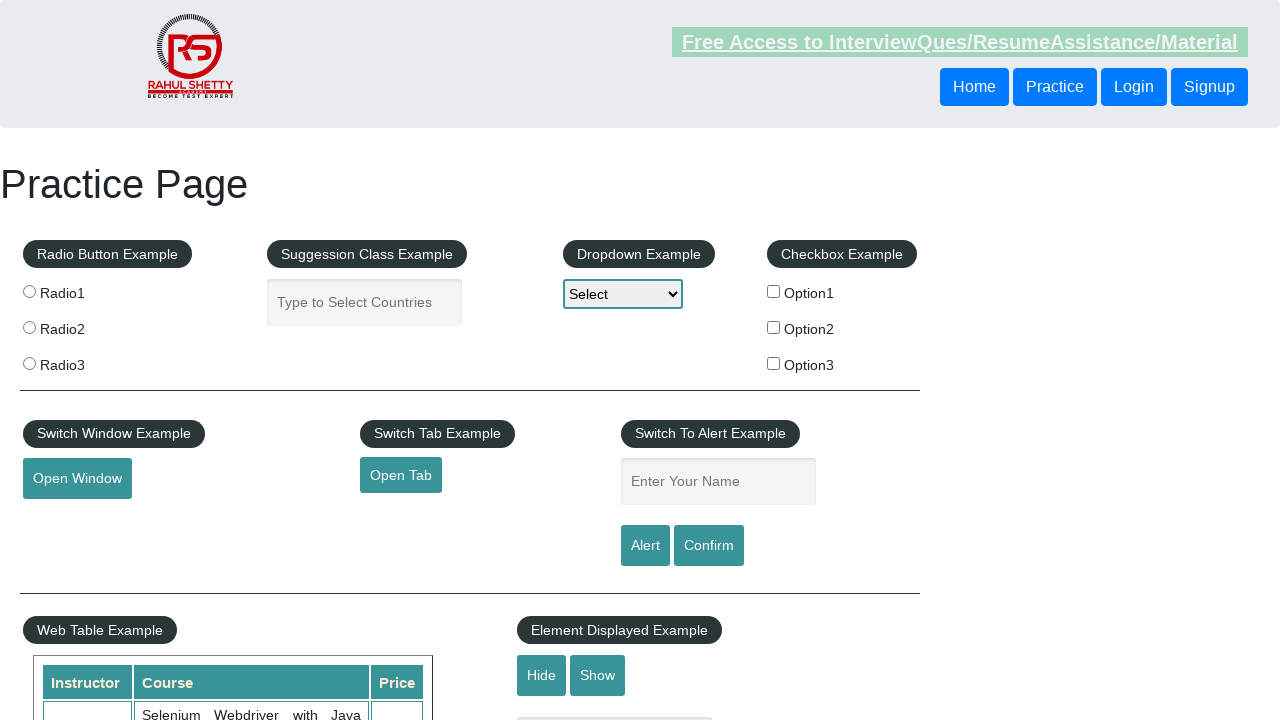

Clicked on lifetime access link within iframe at (307, 360) on #courses-iframe >> internal:control=enter-frame >> li a[href*='lifetime-access']
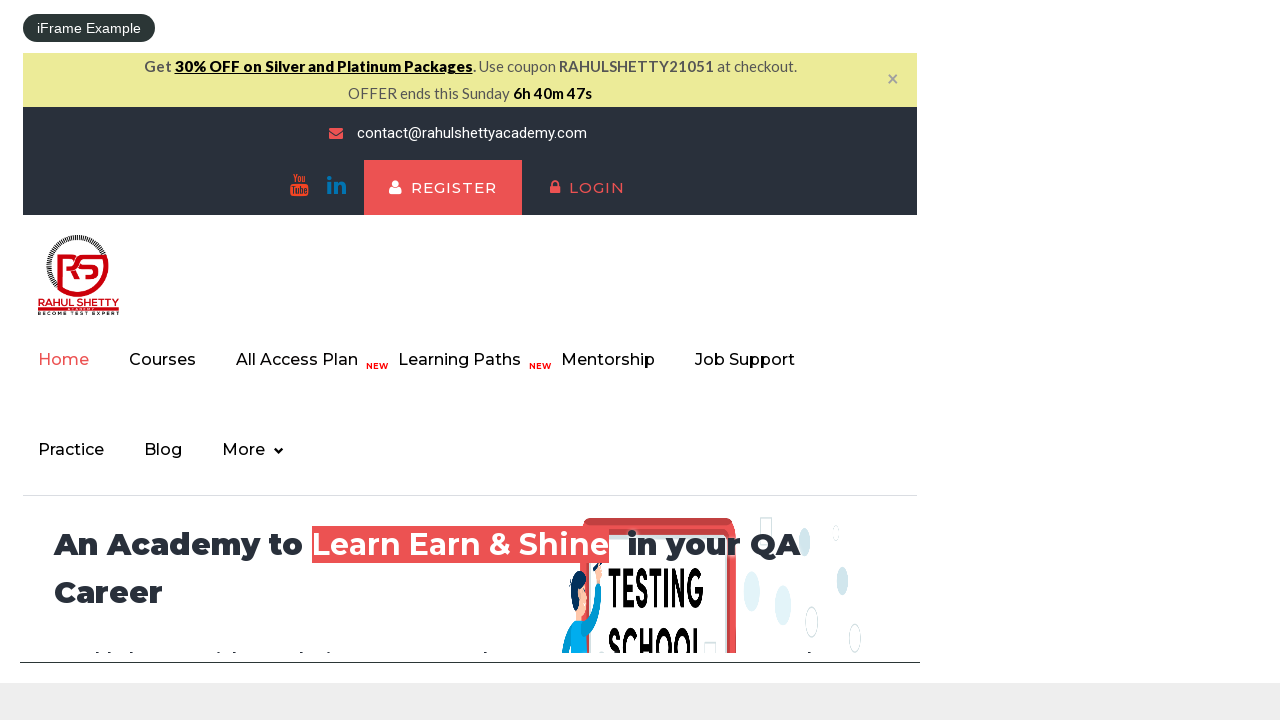

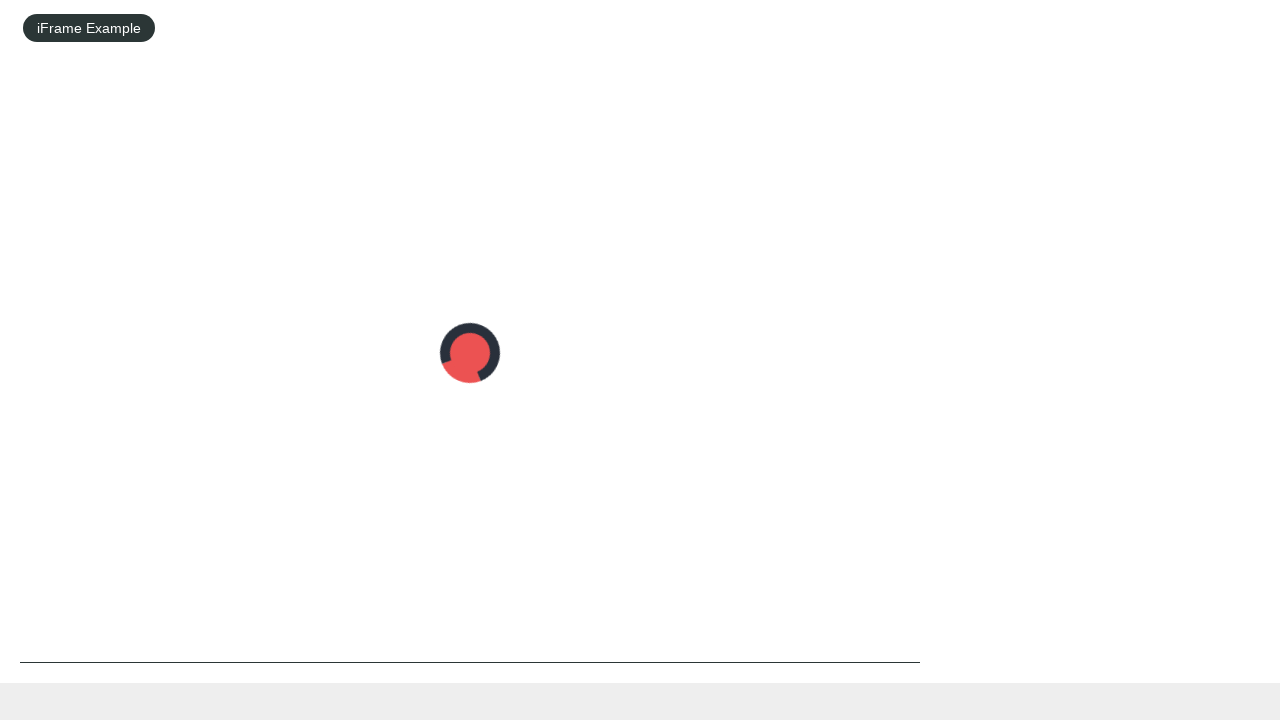